Tests various text input field interactions including typing, appending text, checking if fields are enabled, clearing fields, retrieving text values, and using keyboard navigation

Starting URL: https://leafground.com/input.xhtml

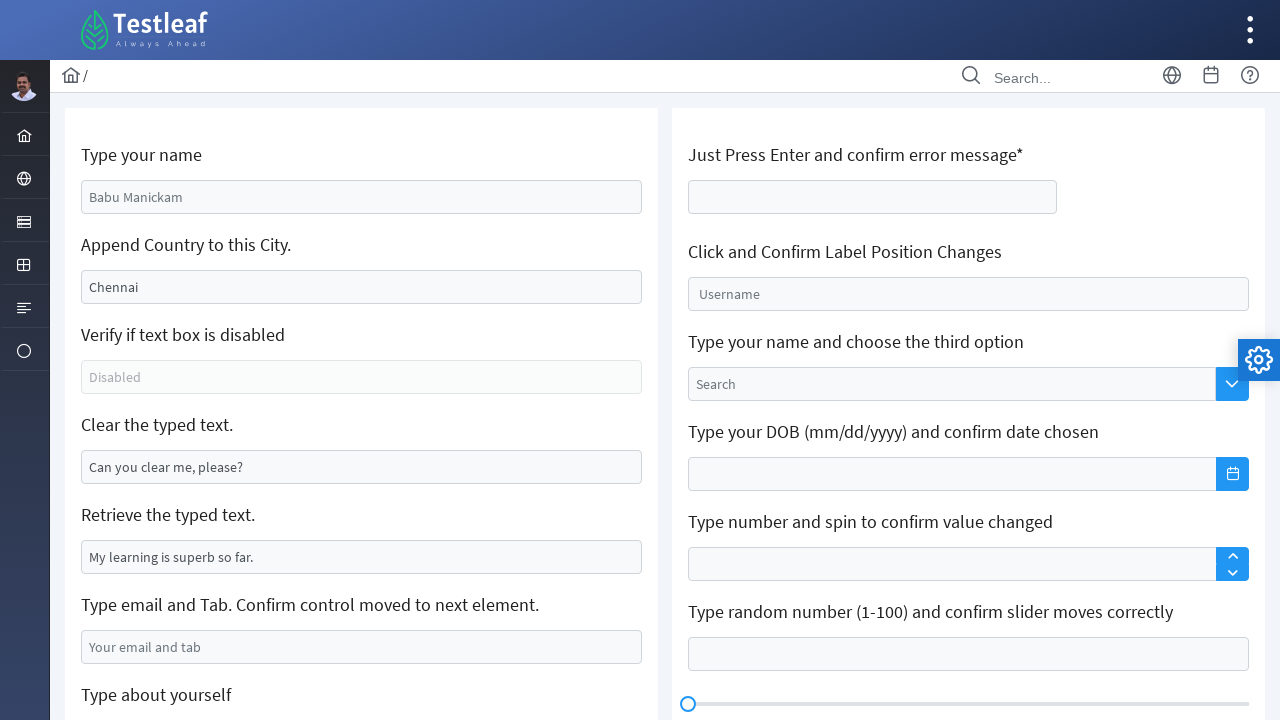

Typed 'Swapna' in the name field on //h5[text()='Type your name']/following::input[1]
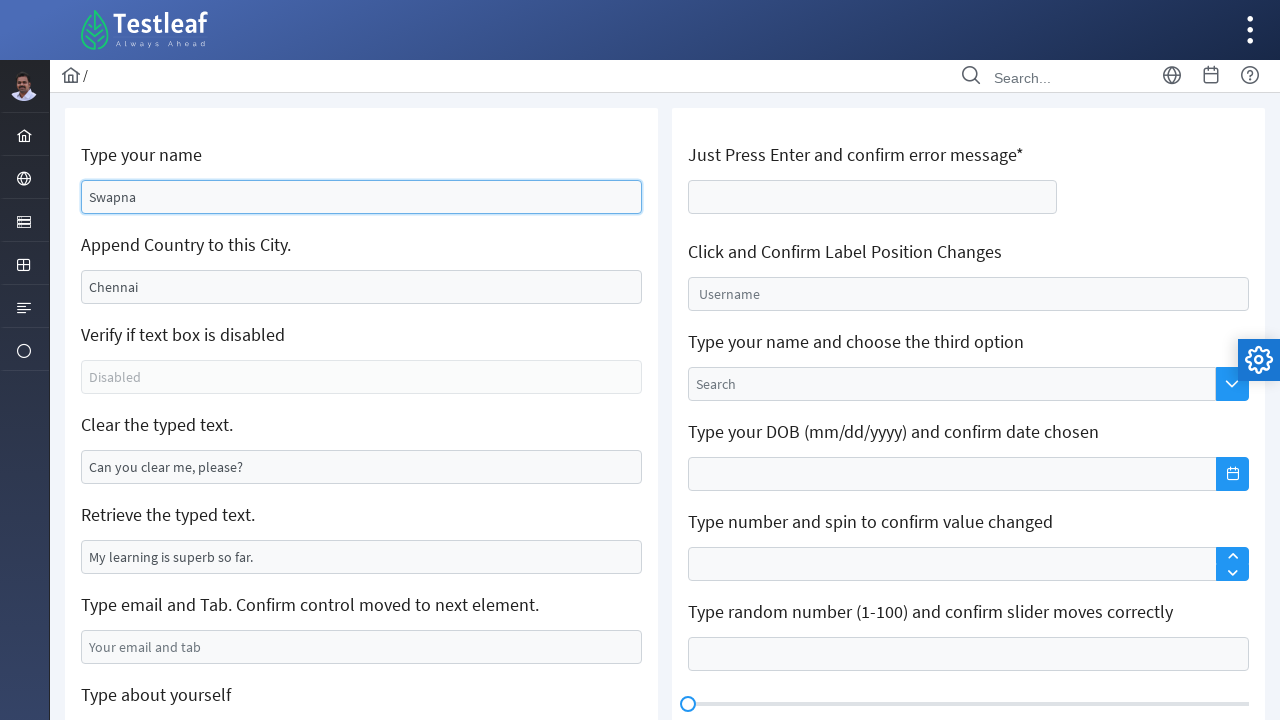

Filled ' India' in the country/region field on #j_idt88\:j_idt91
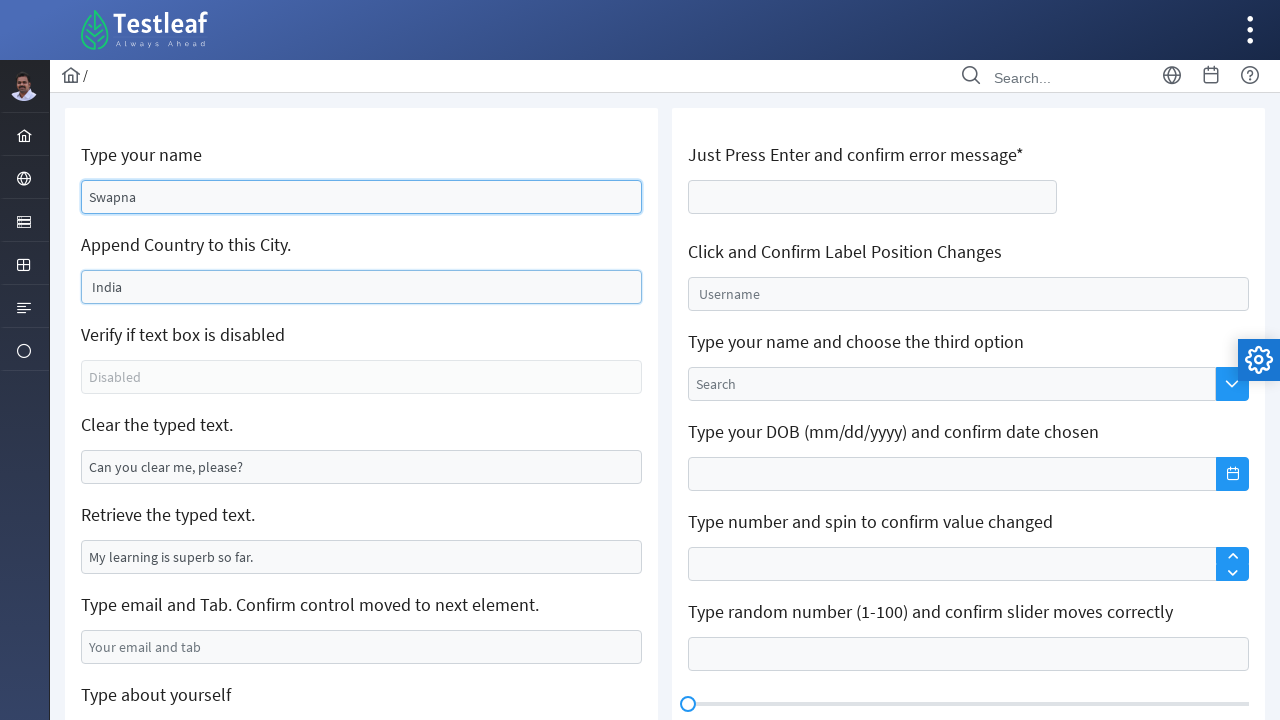

Pressed Tab key to move to next field on #j_idt88\:j_idt91
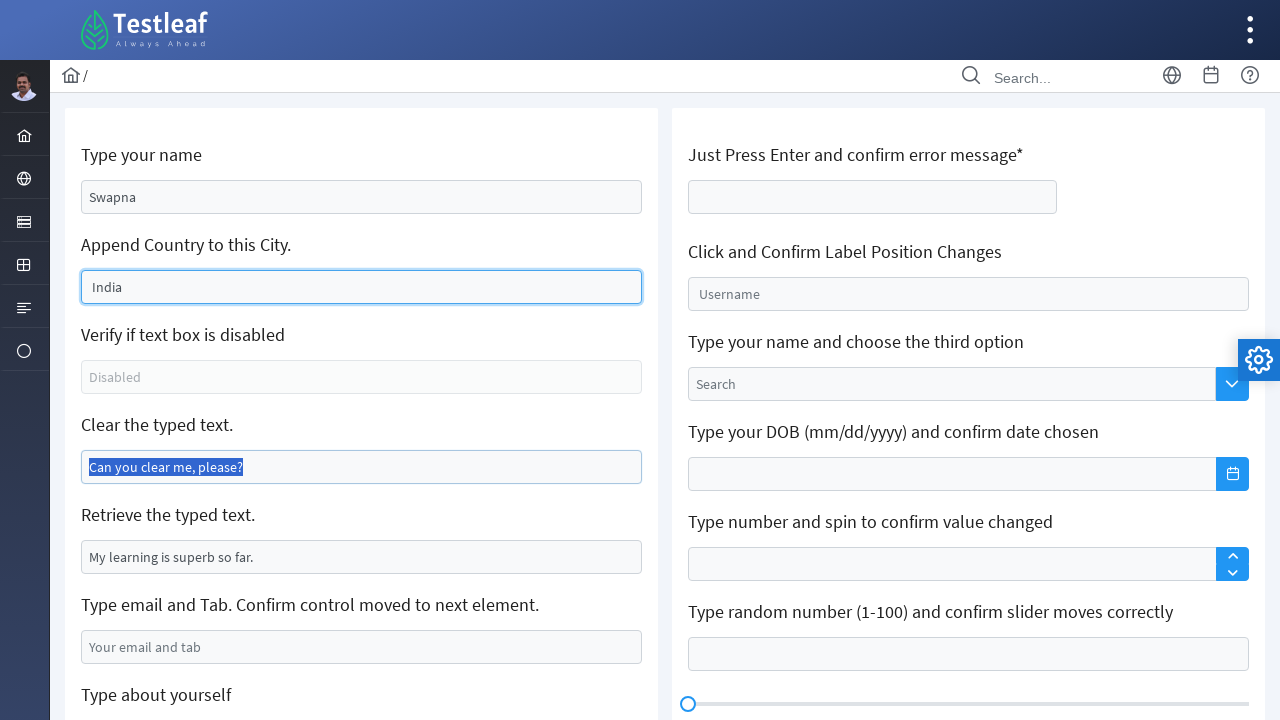

Checked if text box is enabled: False
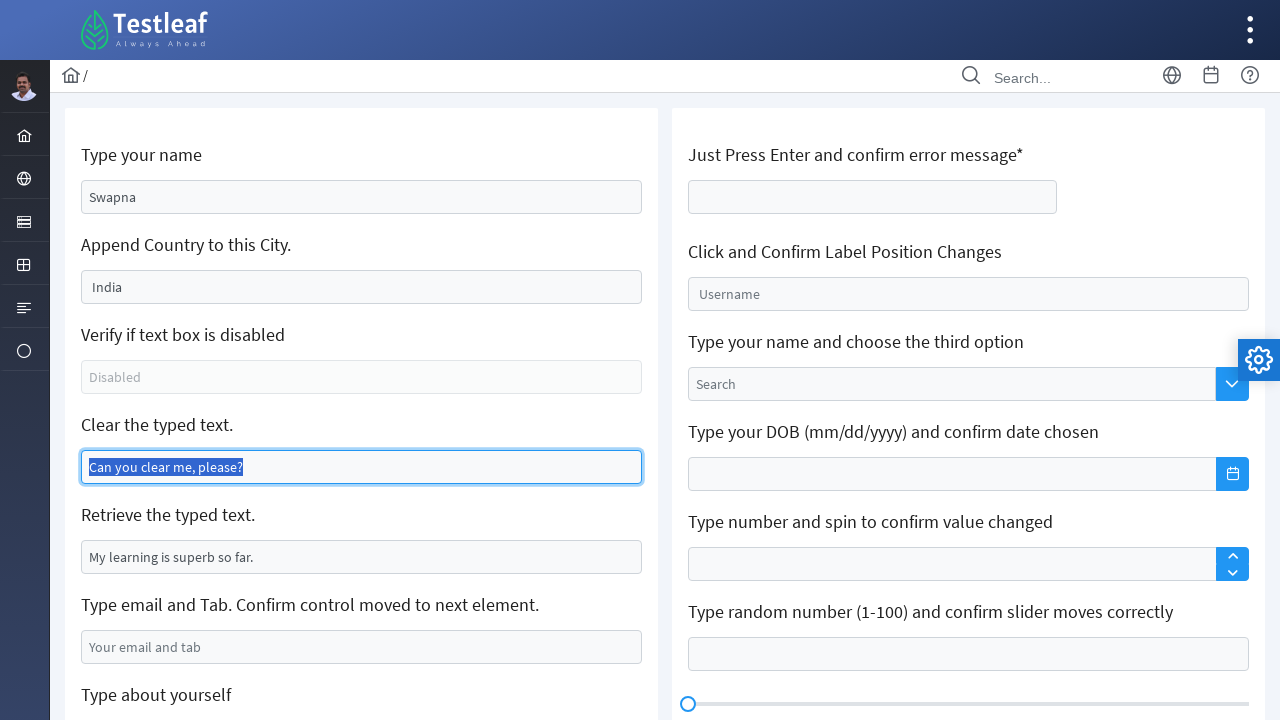

Cleared the pre-filled text field on xpath=//input[@value='Can you clear me, please?']
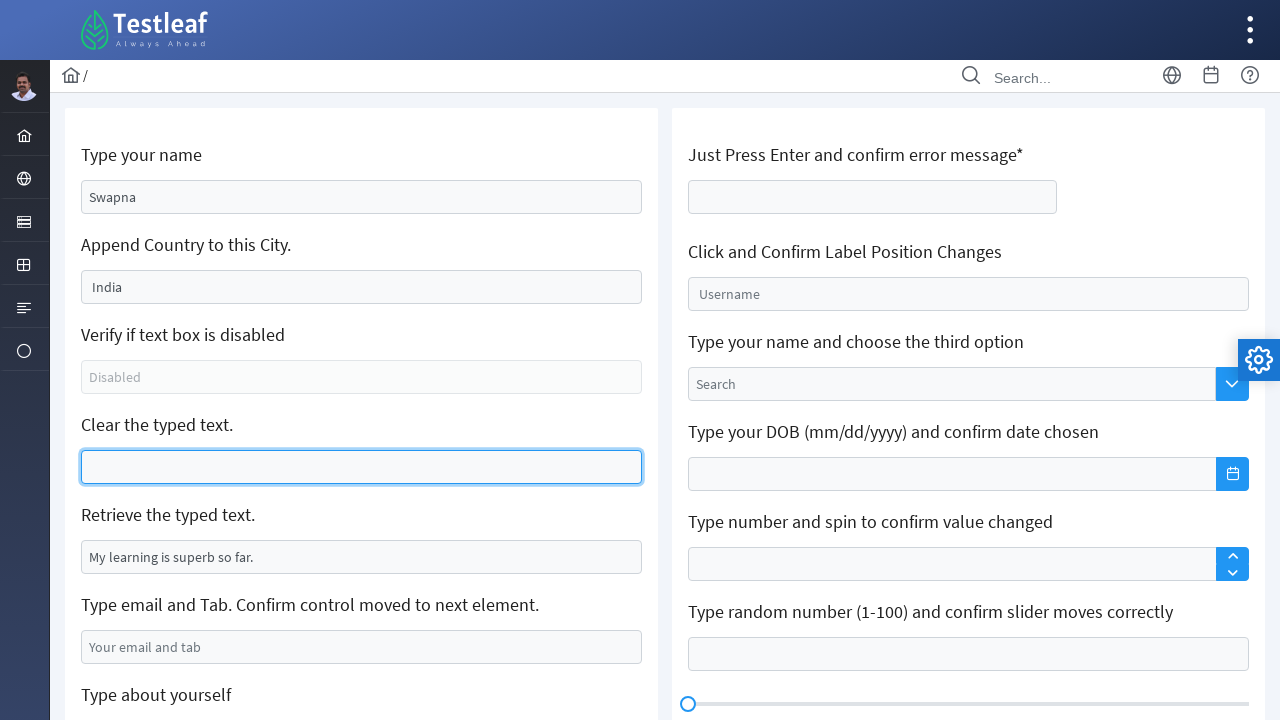

Retrieved text value from field: 'My learning is superb so far.'
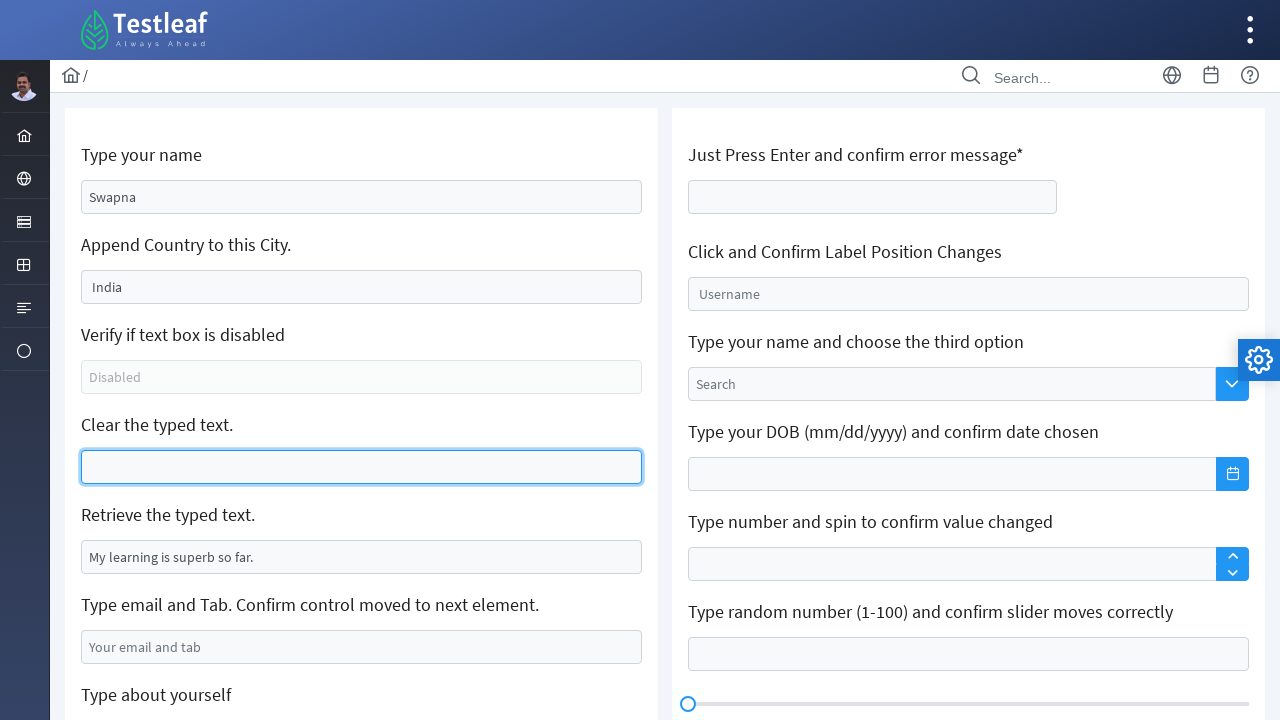

Typed 'testuser@gmail.com' in the email field on //h5[text()='Type email and Tab. Confirm control moved to next element.']/follow
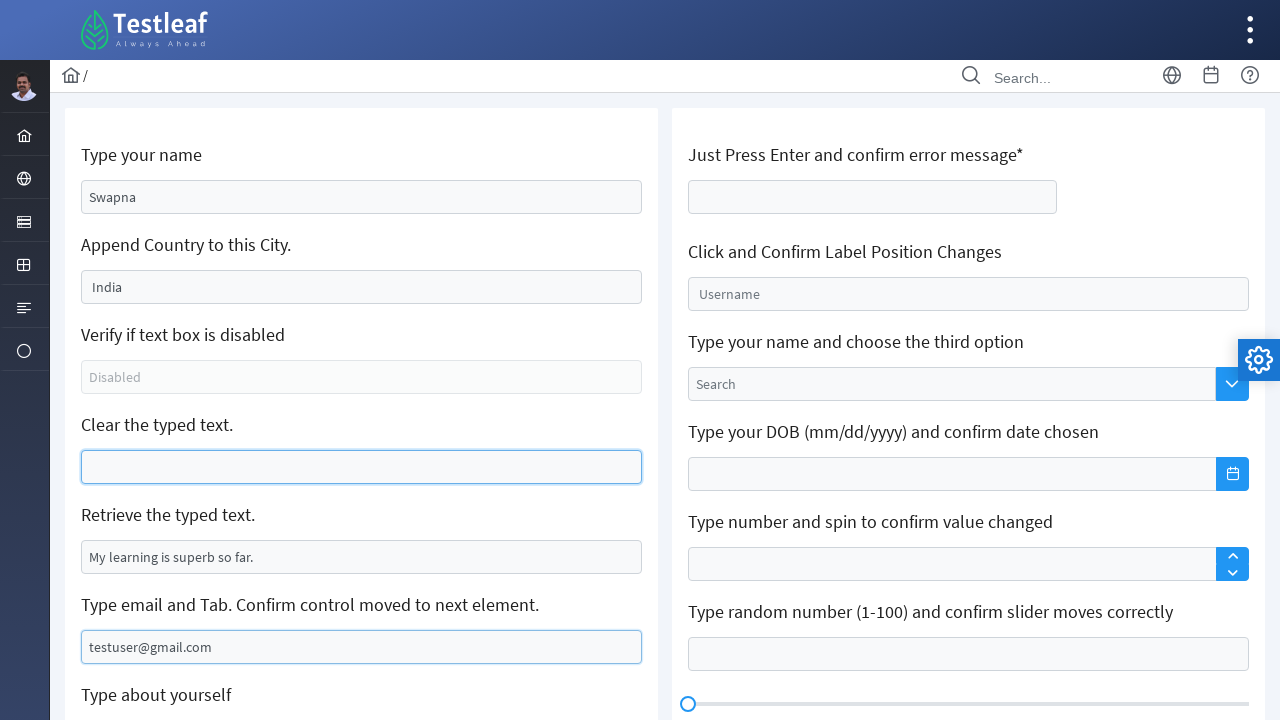

Pressed Enter key on email field on //h5[text()='Type email and Tab. Confirm control moved to next element.']/follow
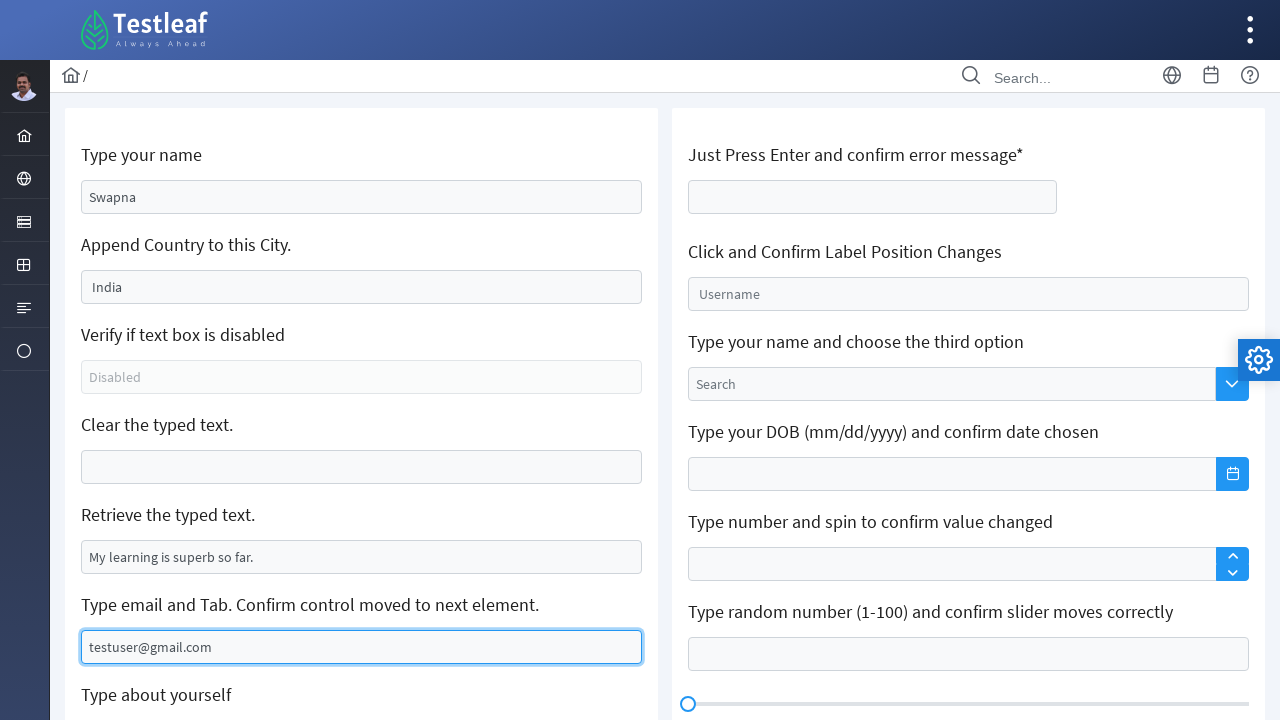

Typed description in the textarea field on //h5[text()='Type about yourself']/following::textarea
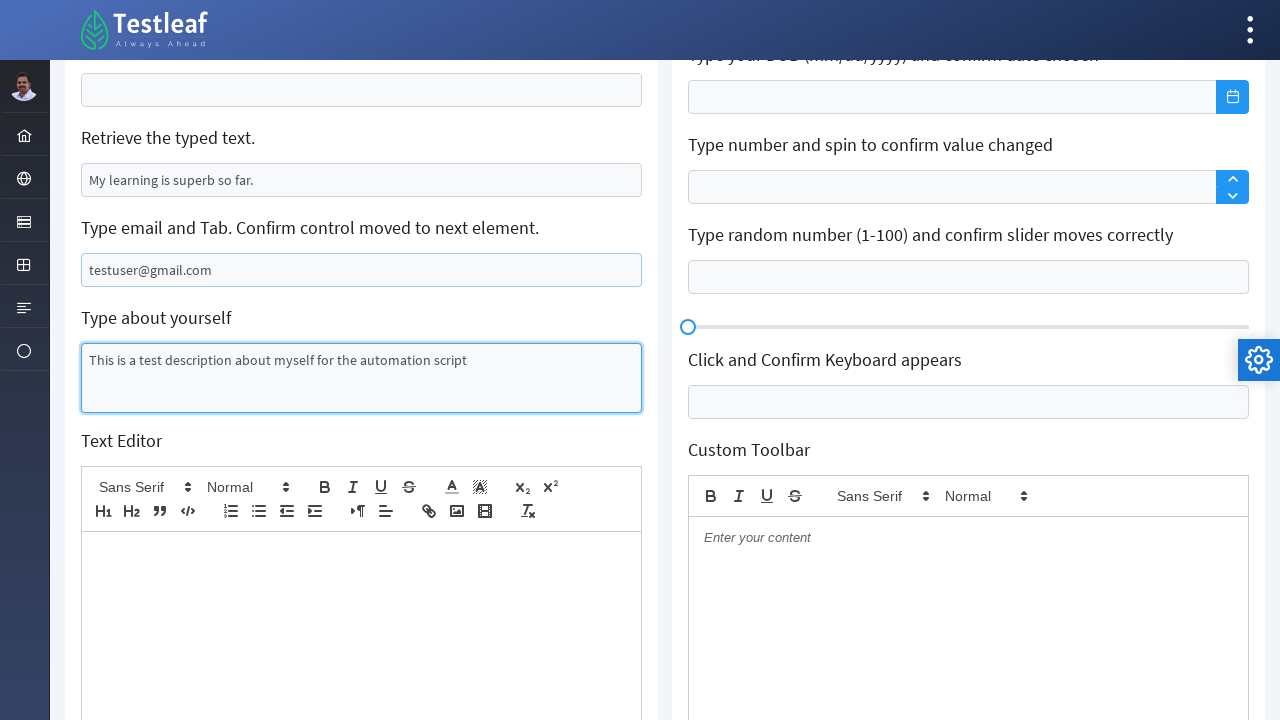

Retrieved page title: 'Input Components'
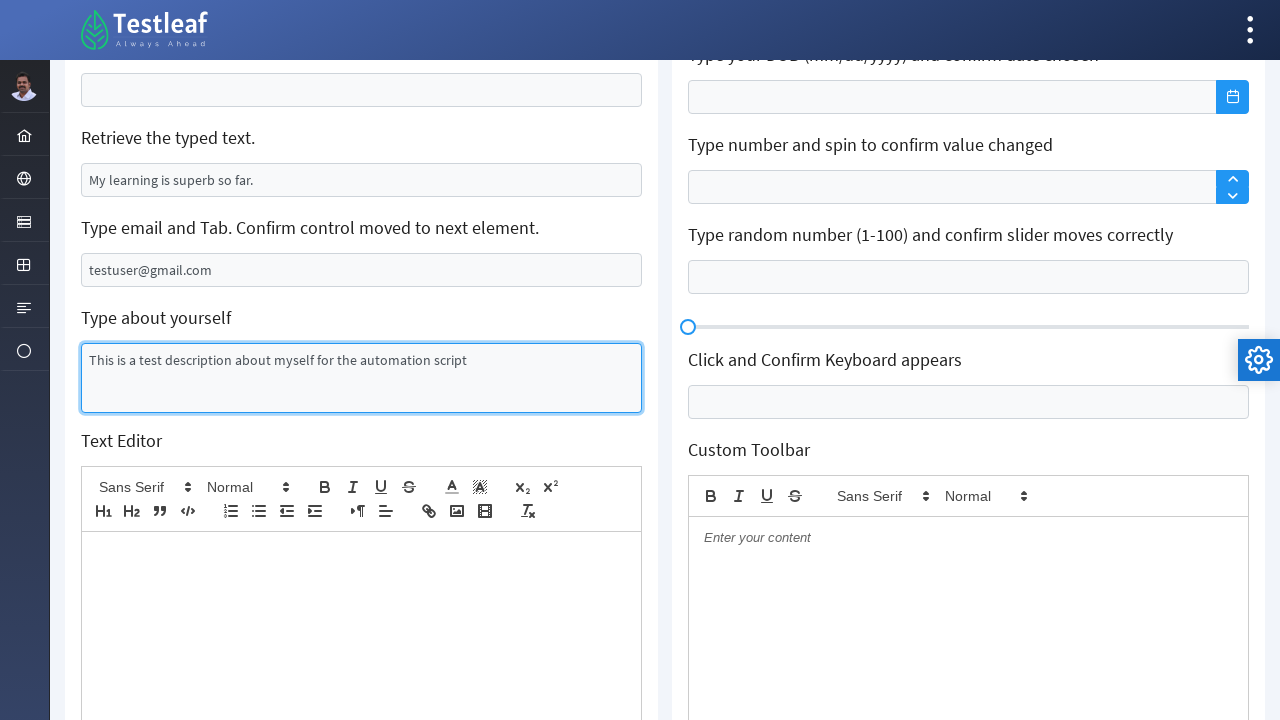

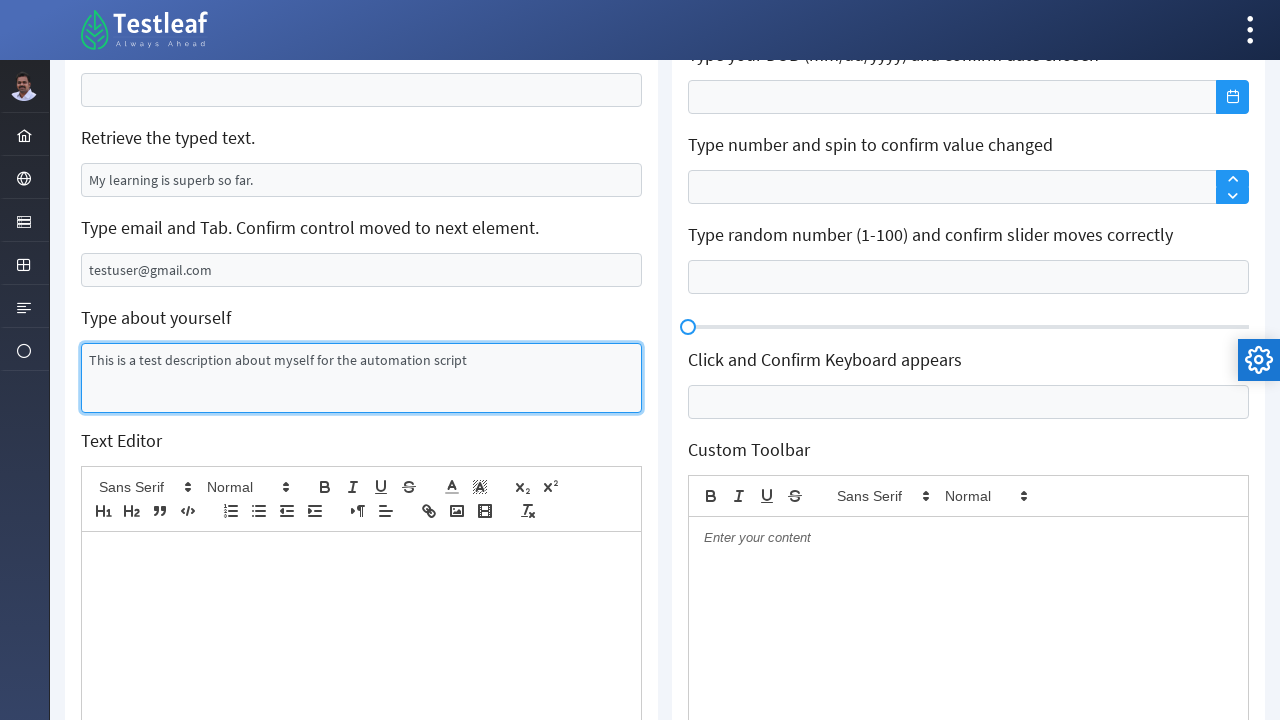